Solves a mathematical captcha by calculating a formula based on a value from the page, then fills the answer and completes robot verification checkboxes before submitting

Starting URL: https://suninjuly.github.io/math.html

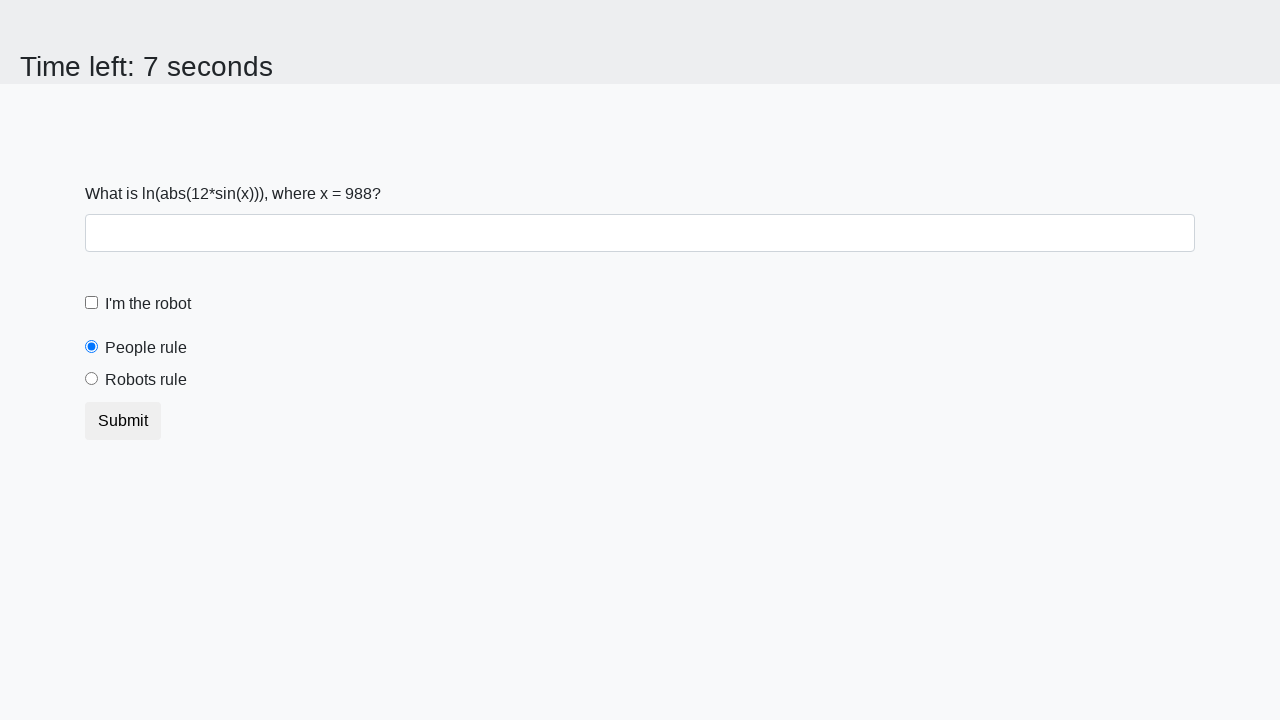

Located the input value element on the page
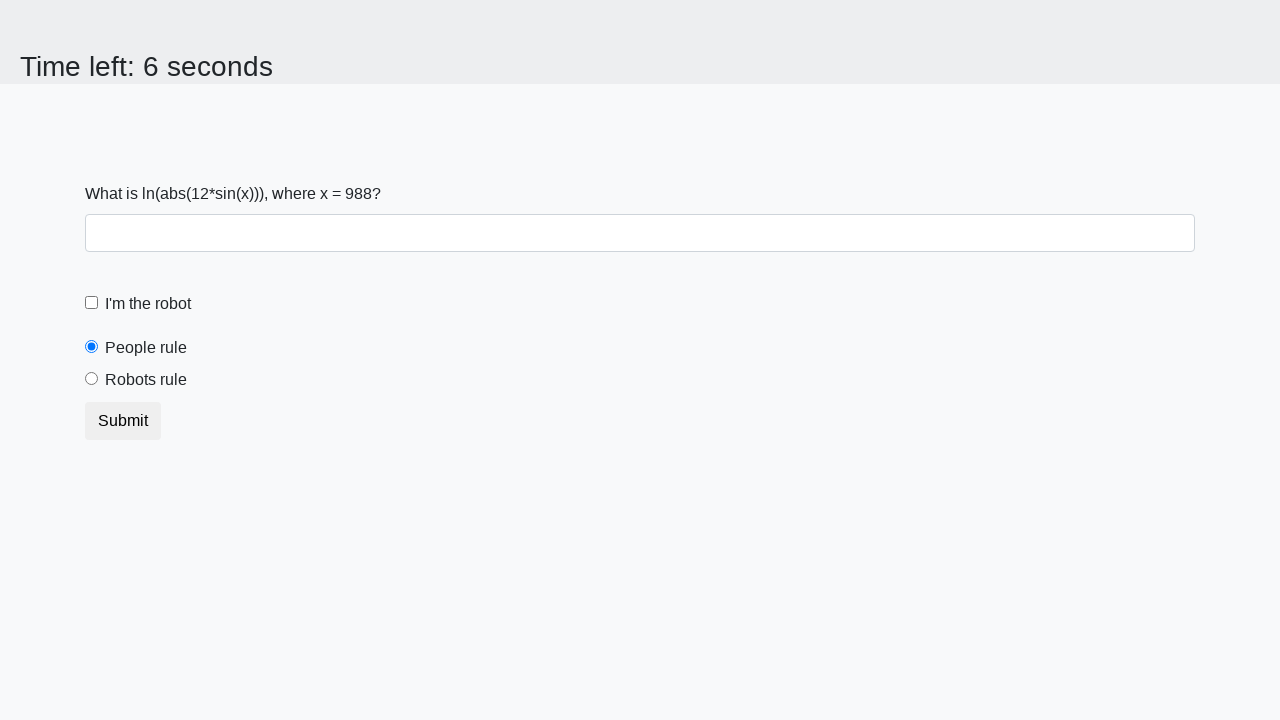

Extracted the numerical value from the page
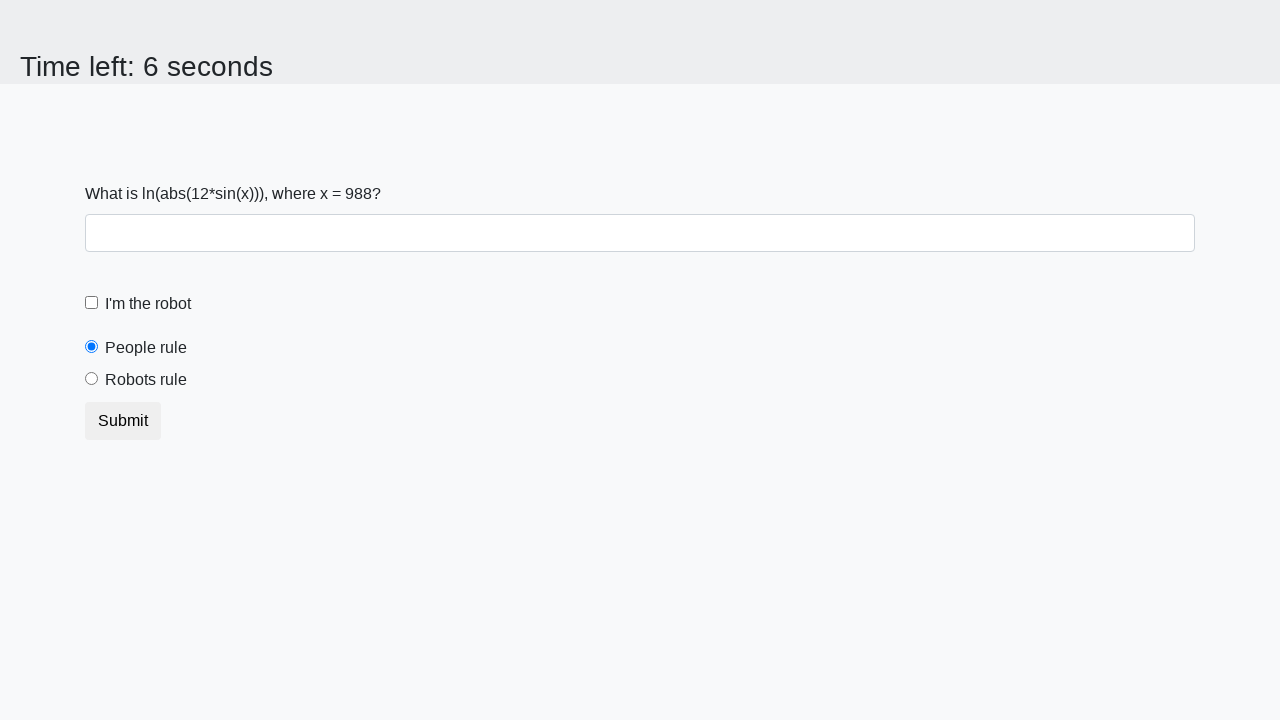

Calculated the mathematical formula: log(abs(12*sin(x)))
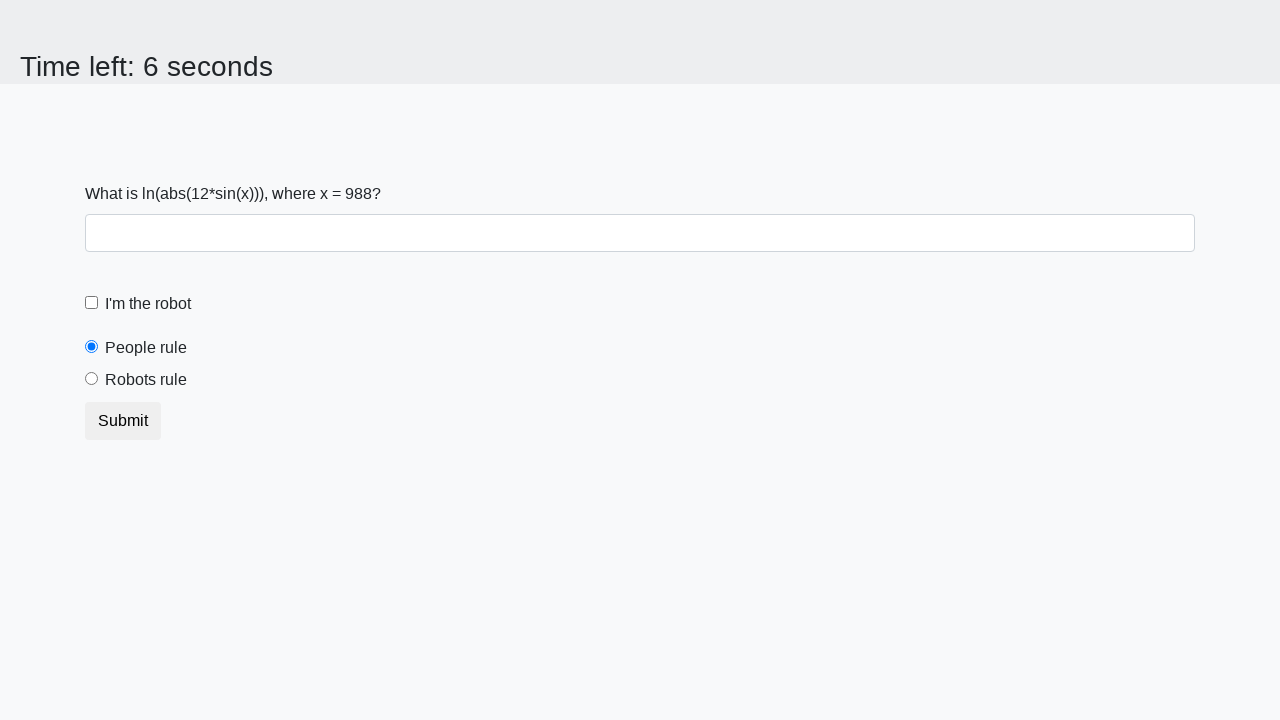

Filled the answer field with the calculated result on #answer
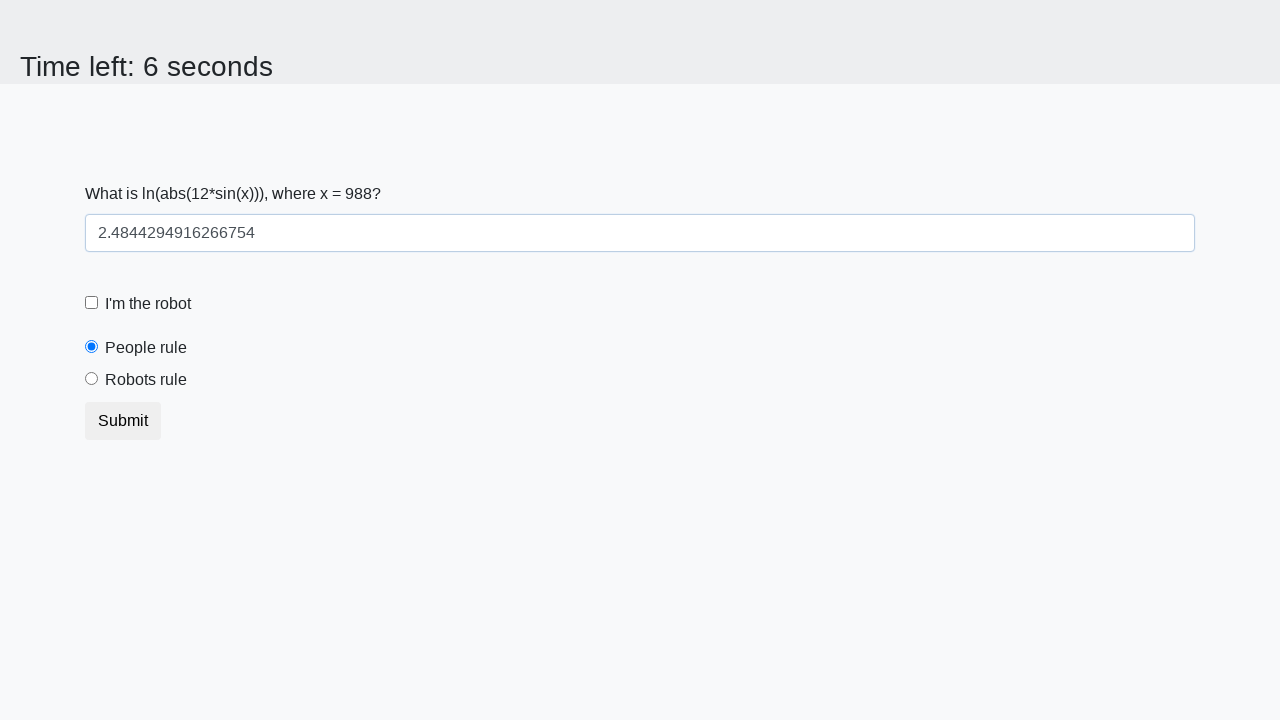

Clicked the robot verification checkbox at (148, 304) on [for='robotCheckbox']
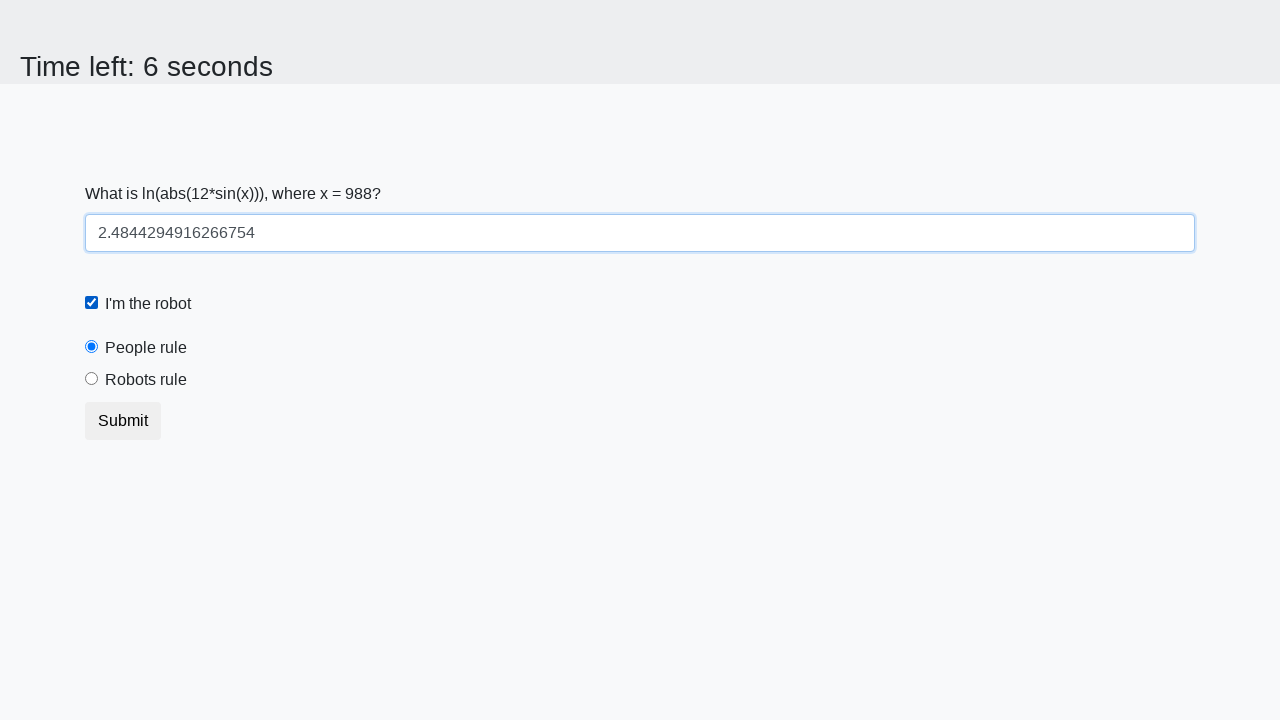

Clicked the robots rule radio button at (146, 380) on [for='robotsRule']
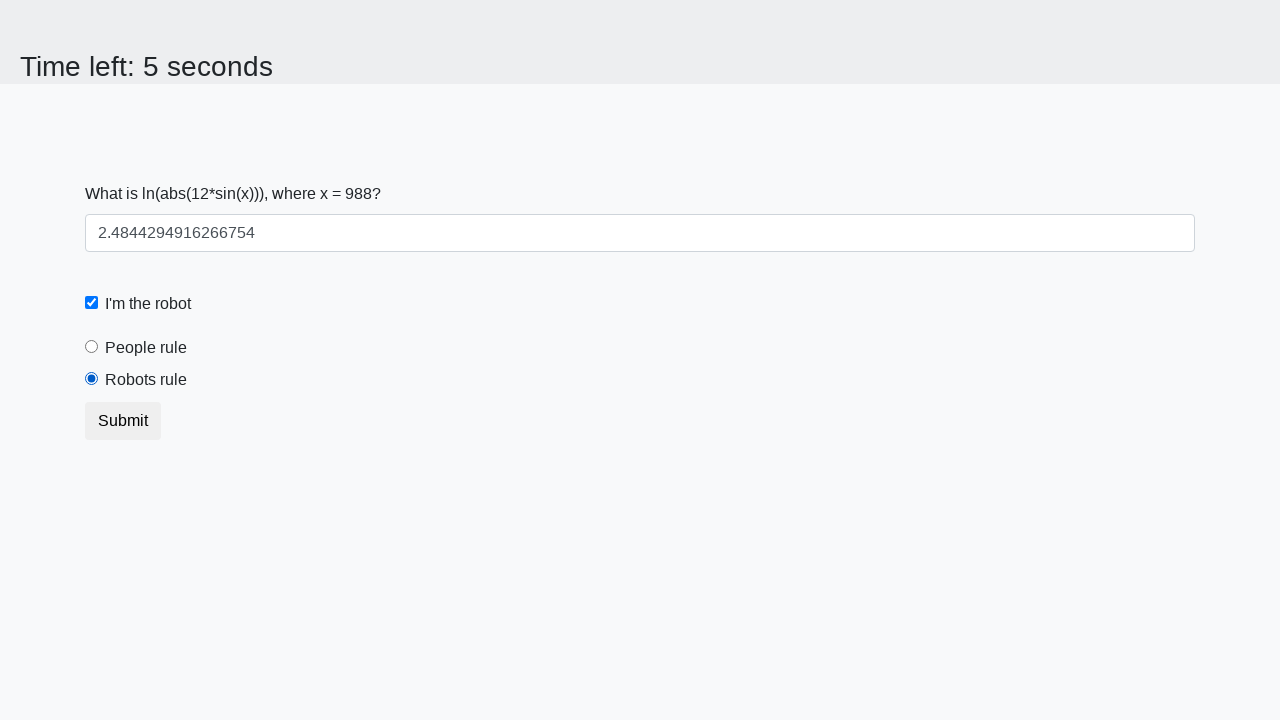

Submitted the form at (123, 421) on [type='submit']
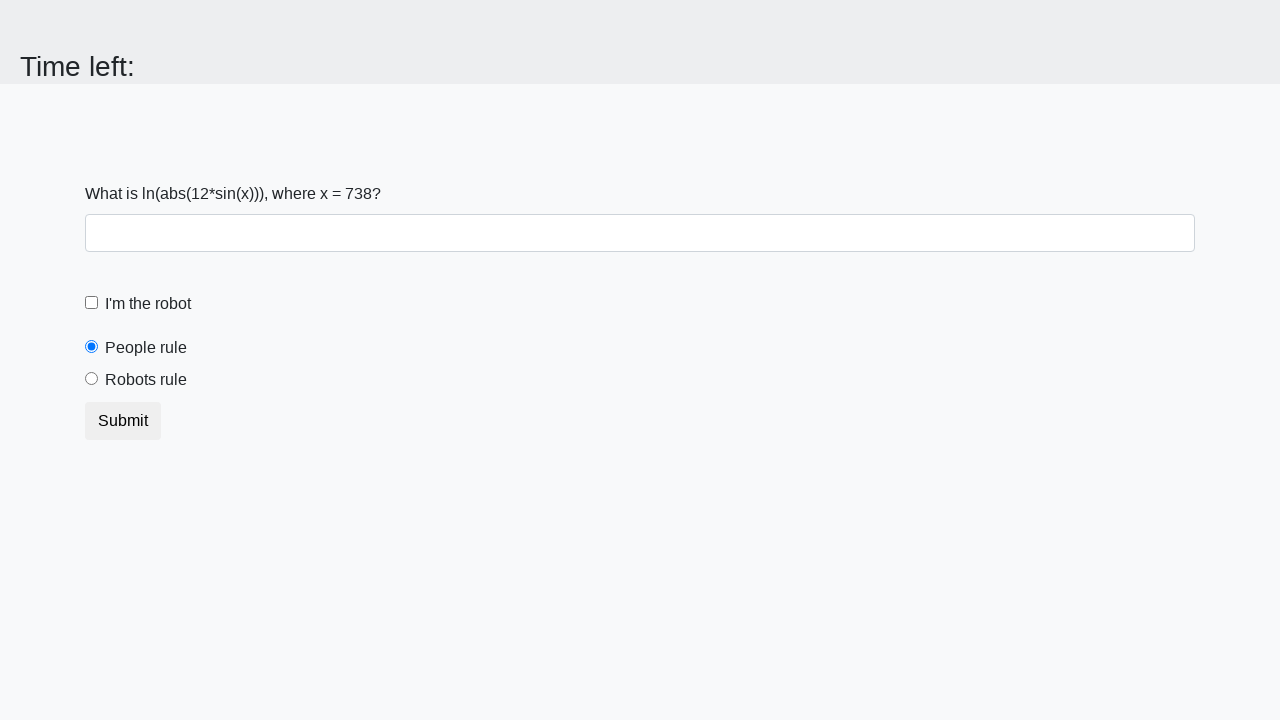

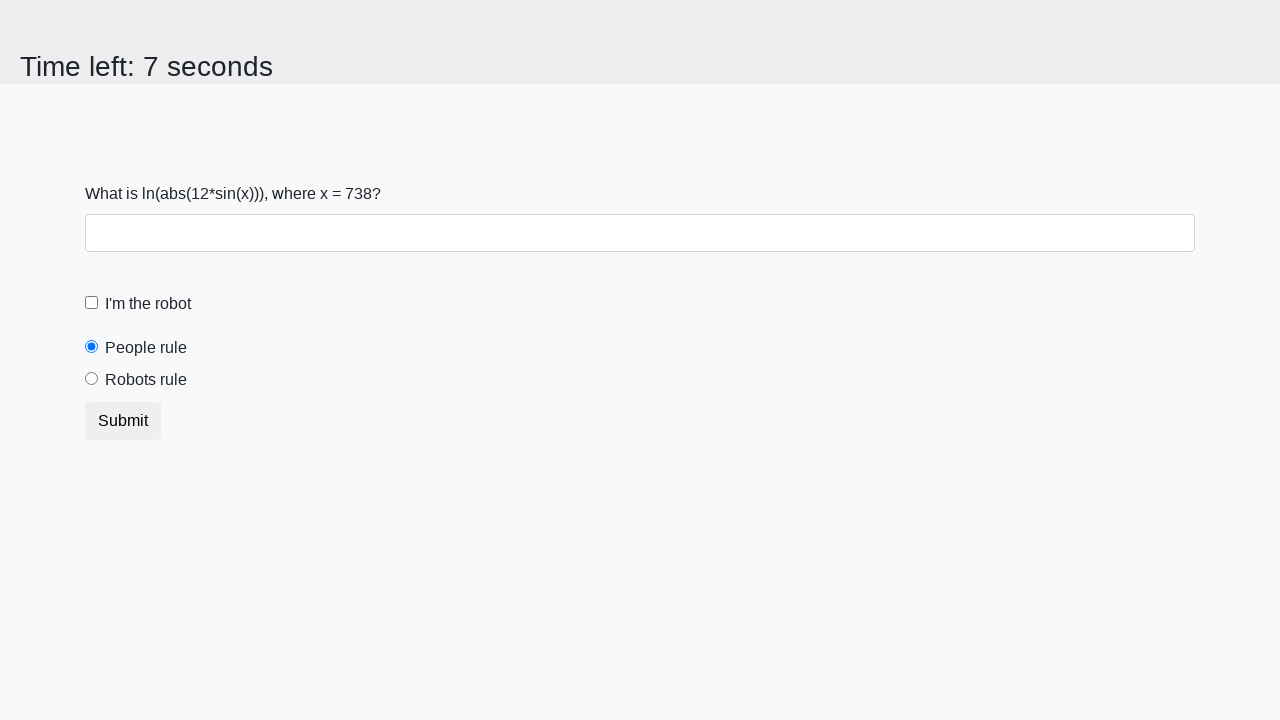